Navigates to the PIB government website and accepts an alert popup that appears on page load

Starting URL: https://pib.gov.in/indexd.aspx

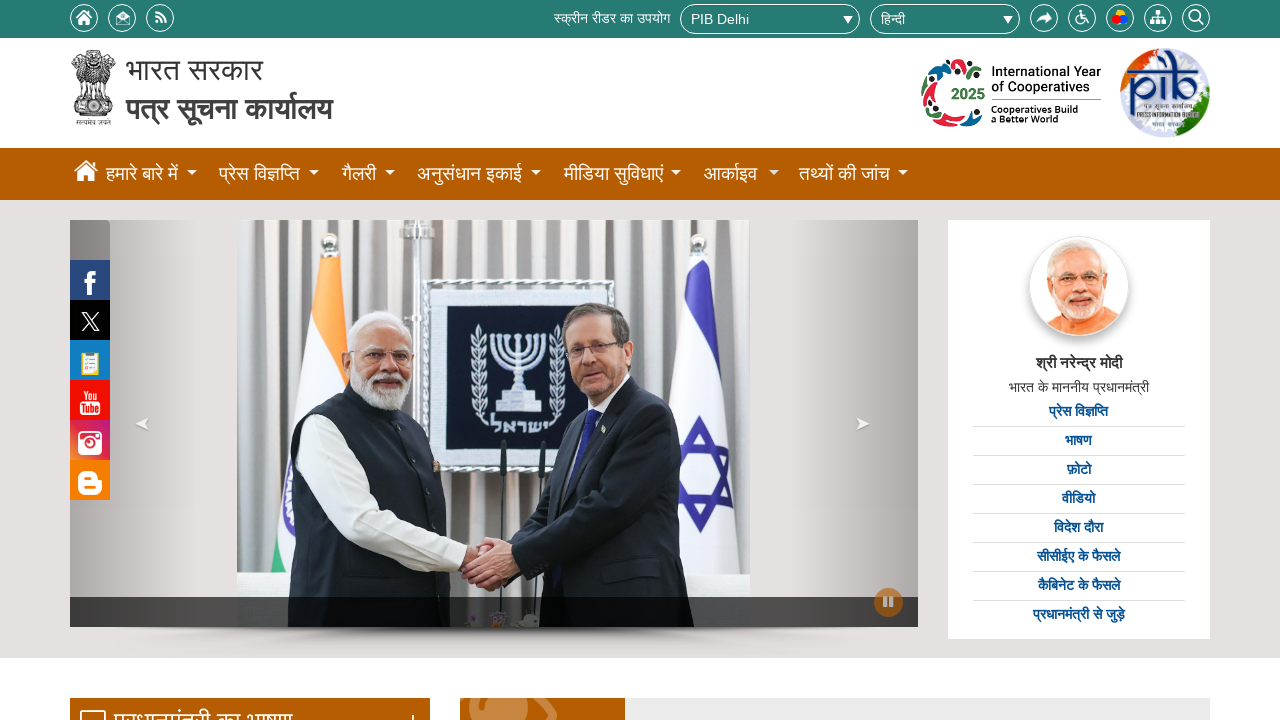

Set up dialog handler to accept alert popups
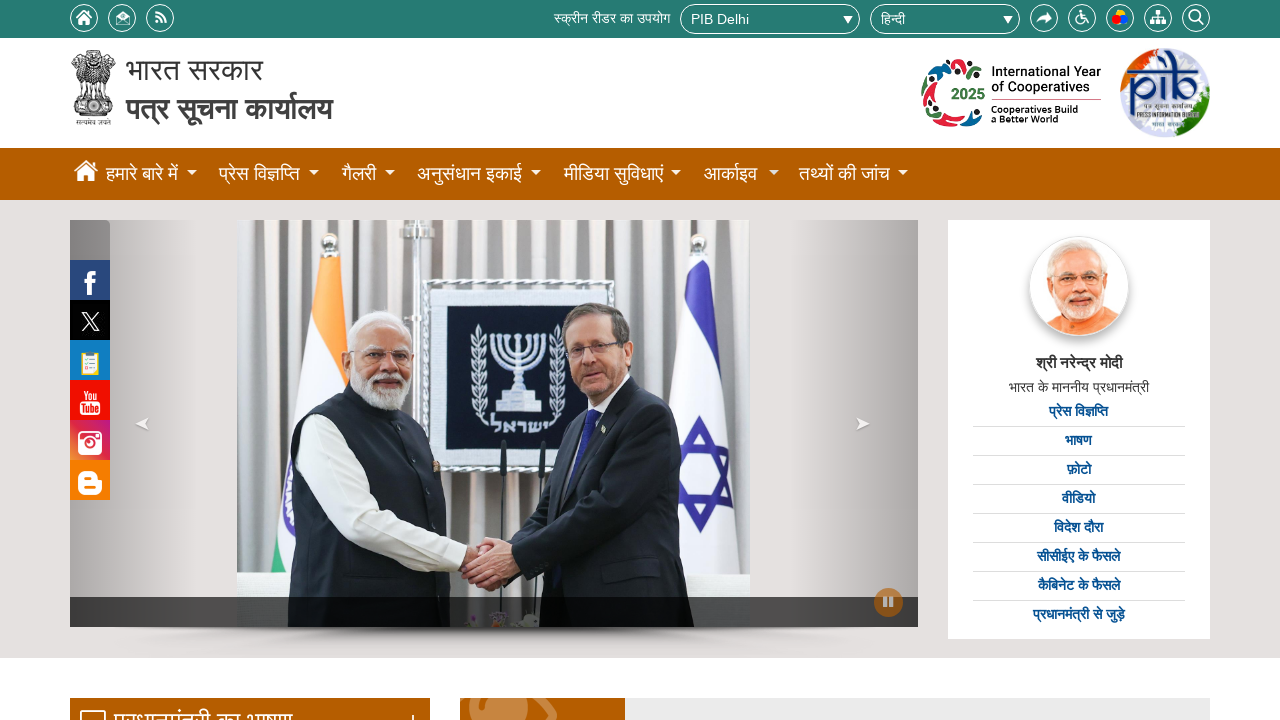

Waited for page to fully load (networkidle state reached)
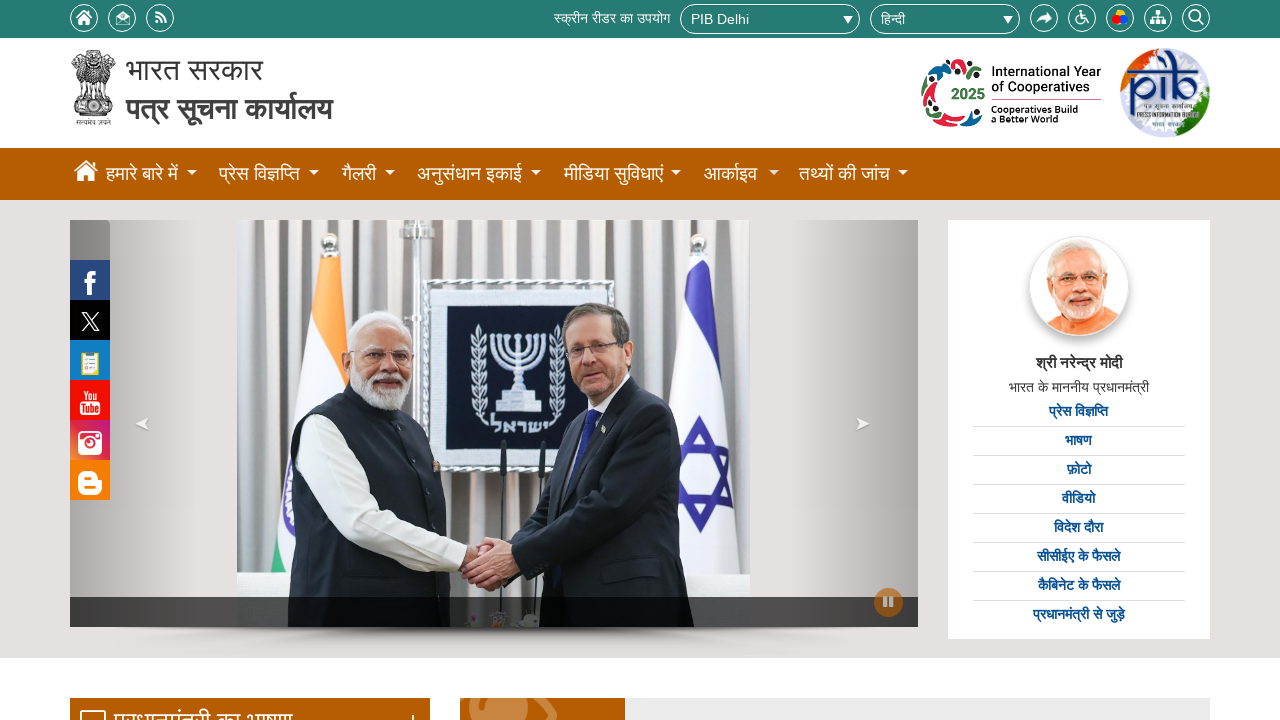

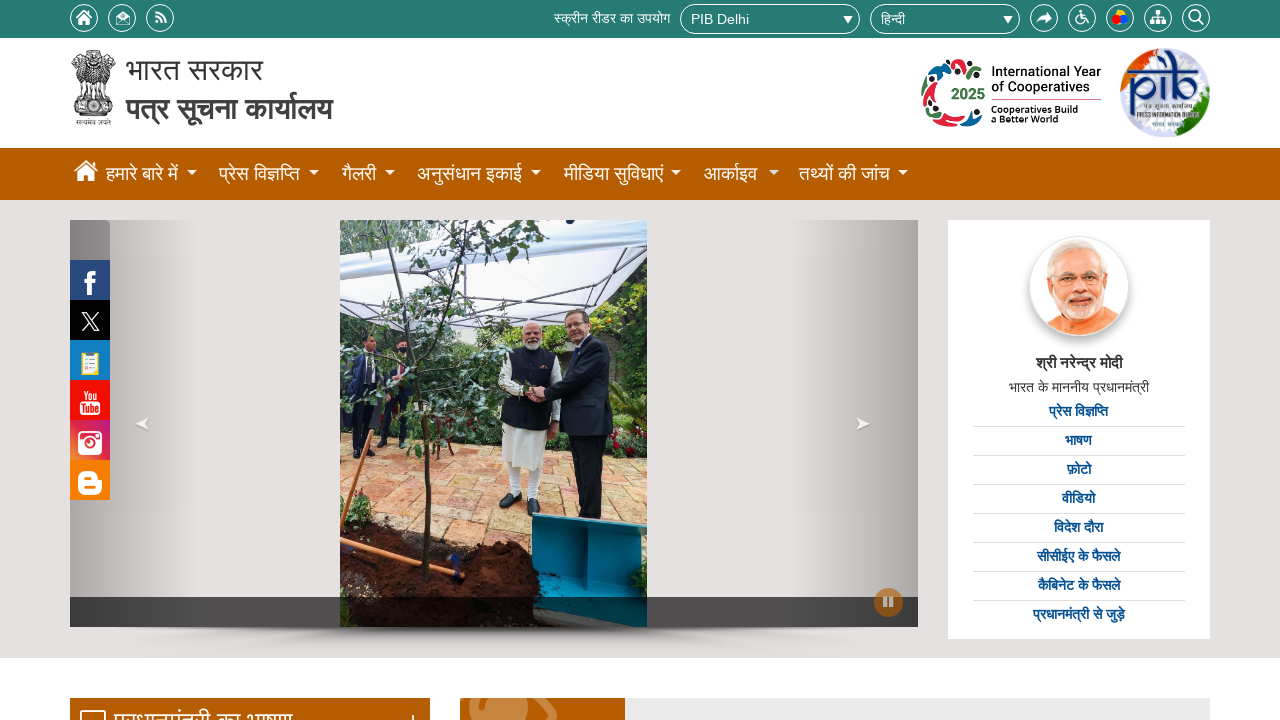